Tests a registration form by filling in first name, last name, and email fields, then submitting and verifying the success message

Starting URL: http://suninjuly.github.io/registration1.html

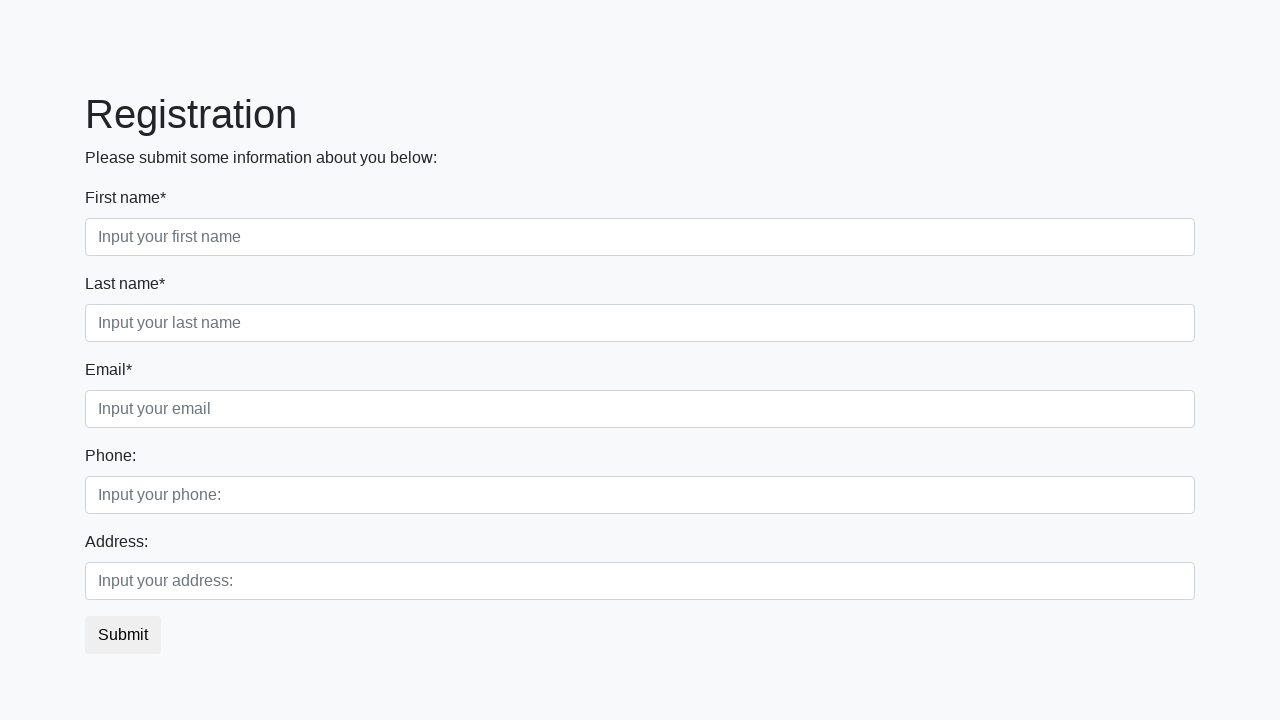

Filled first name field with 'Afonya' on .first_block .form-control.first
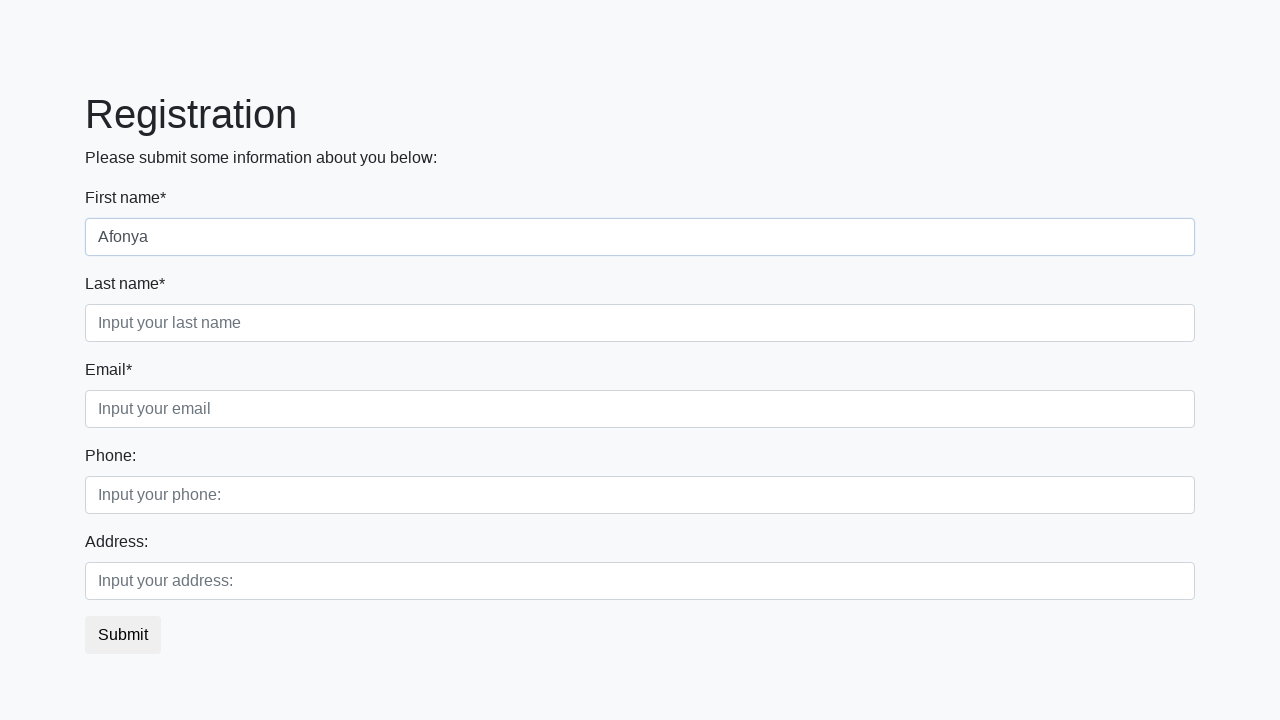

Filled last name field with 'Ivanov' on .first_block .form-control.second
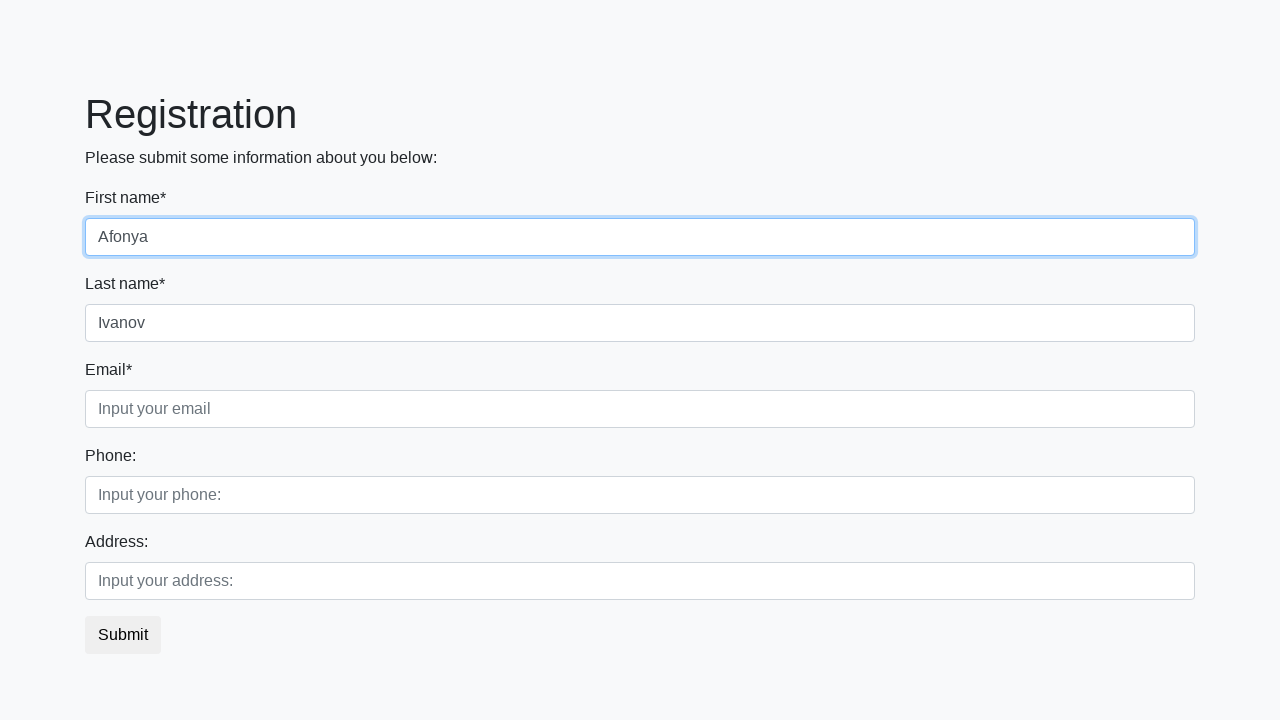

Filled email field with 'jena@jizni.net' on .first_block .form-control.third
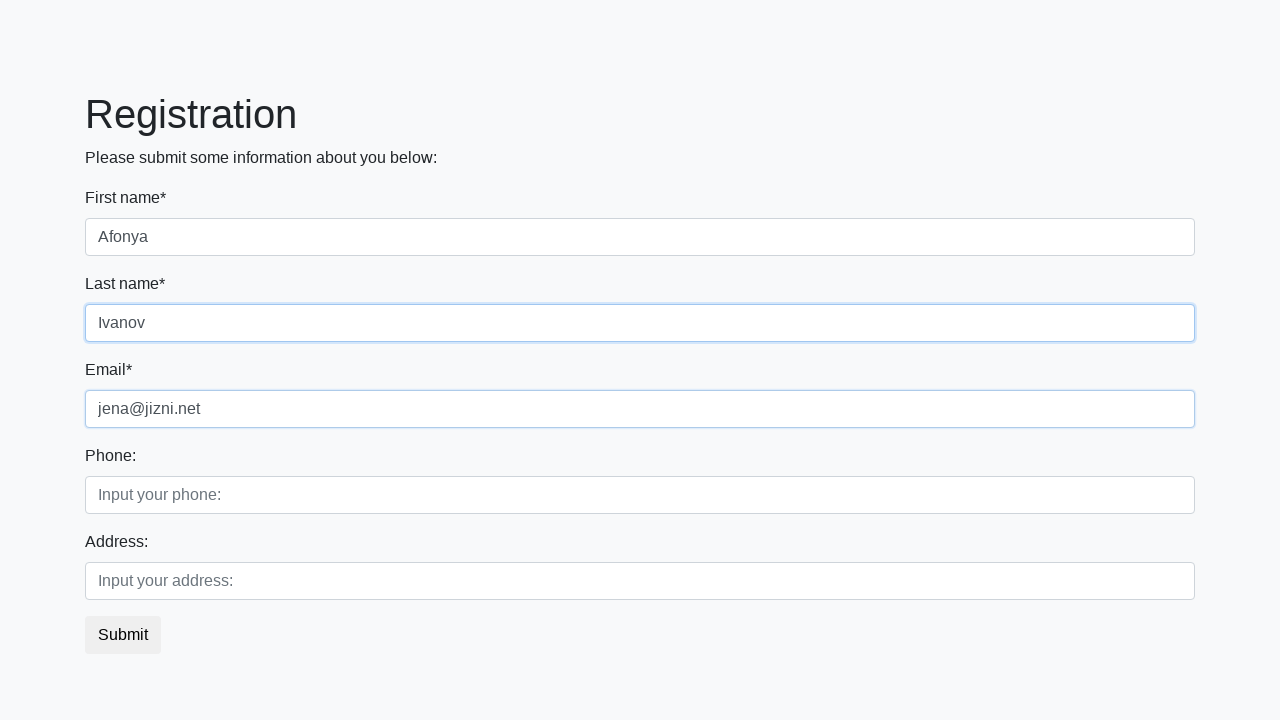

Clicked submit button to register at (123, 635) on button.btn
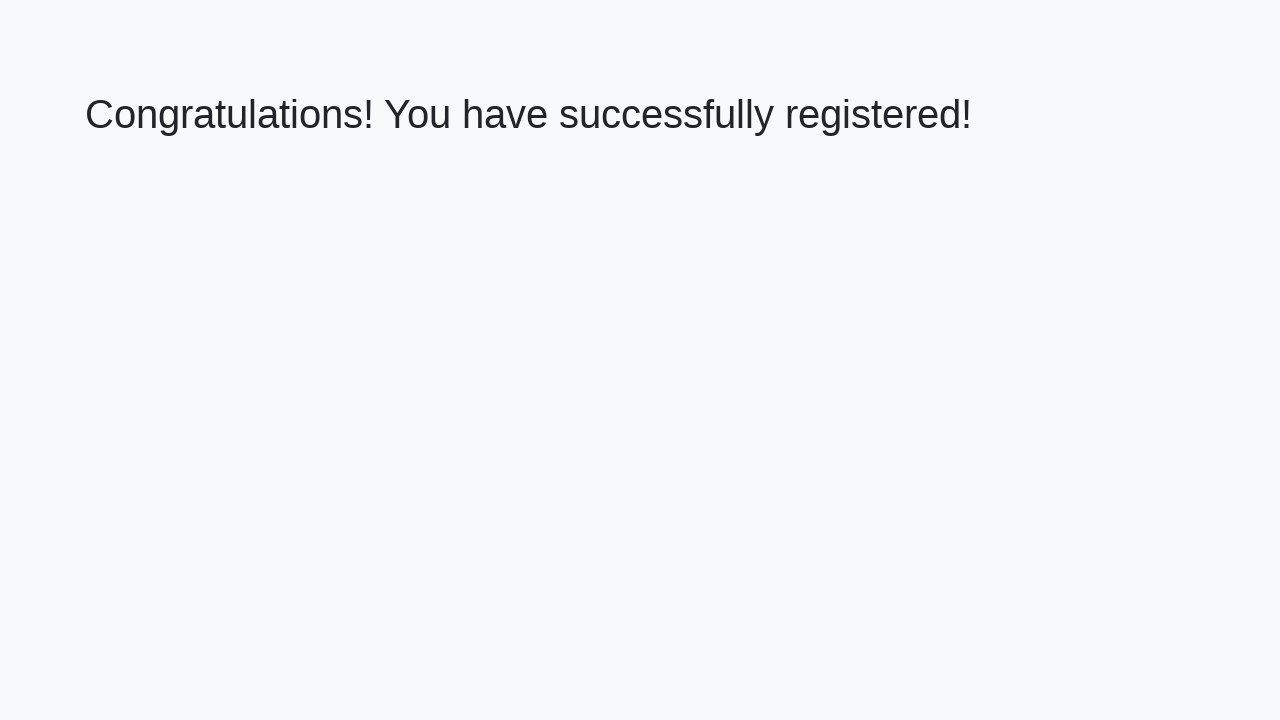

Success message heading appeared
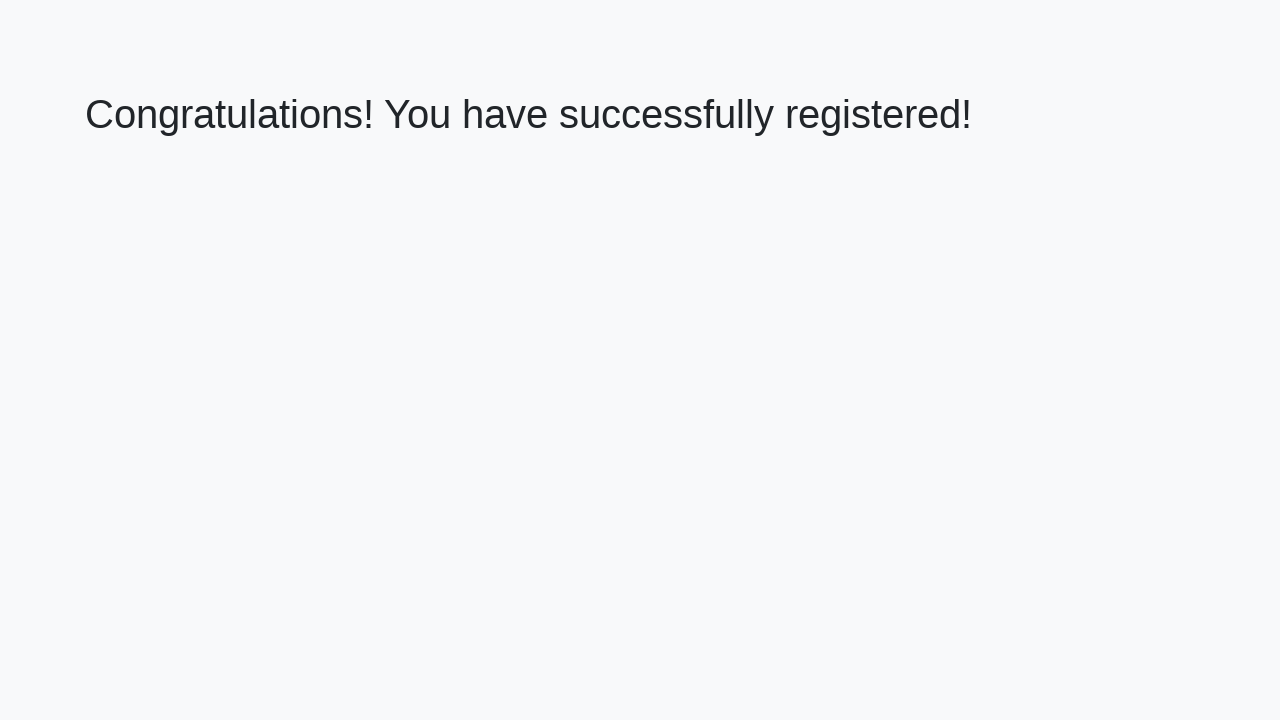

Retrieved success message text: 'Congratulations! You have successfully registered!'
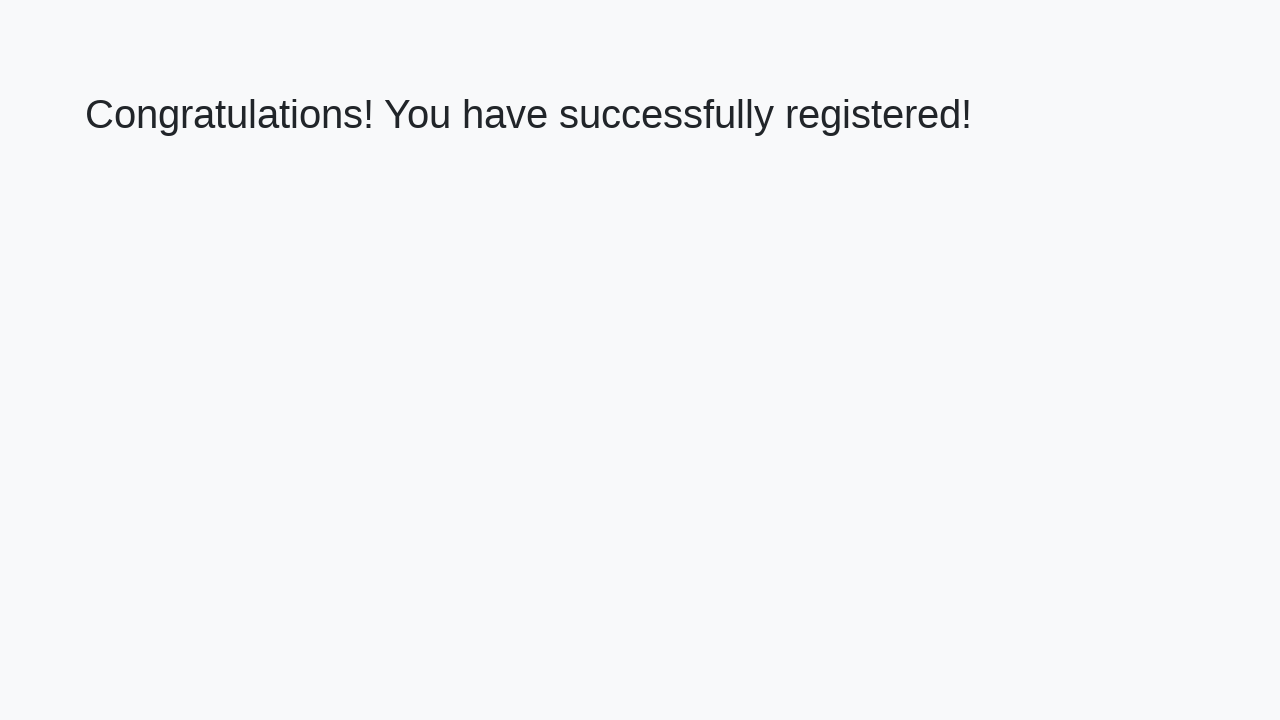

Verified success message matches expected text
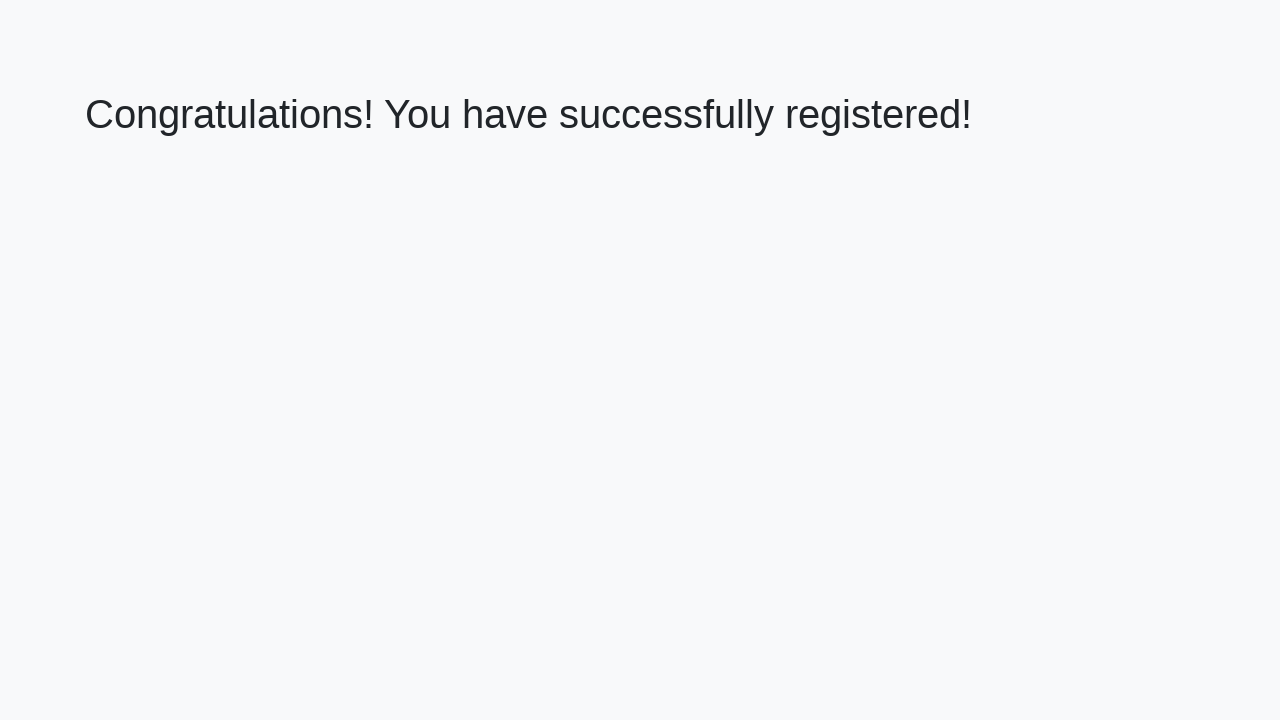

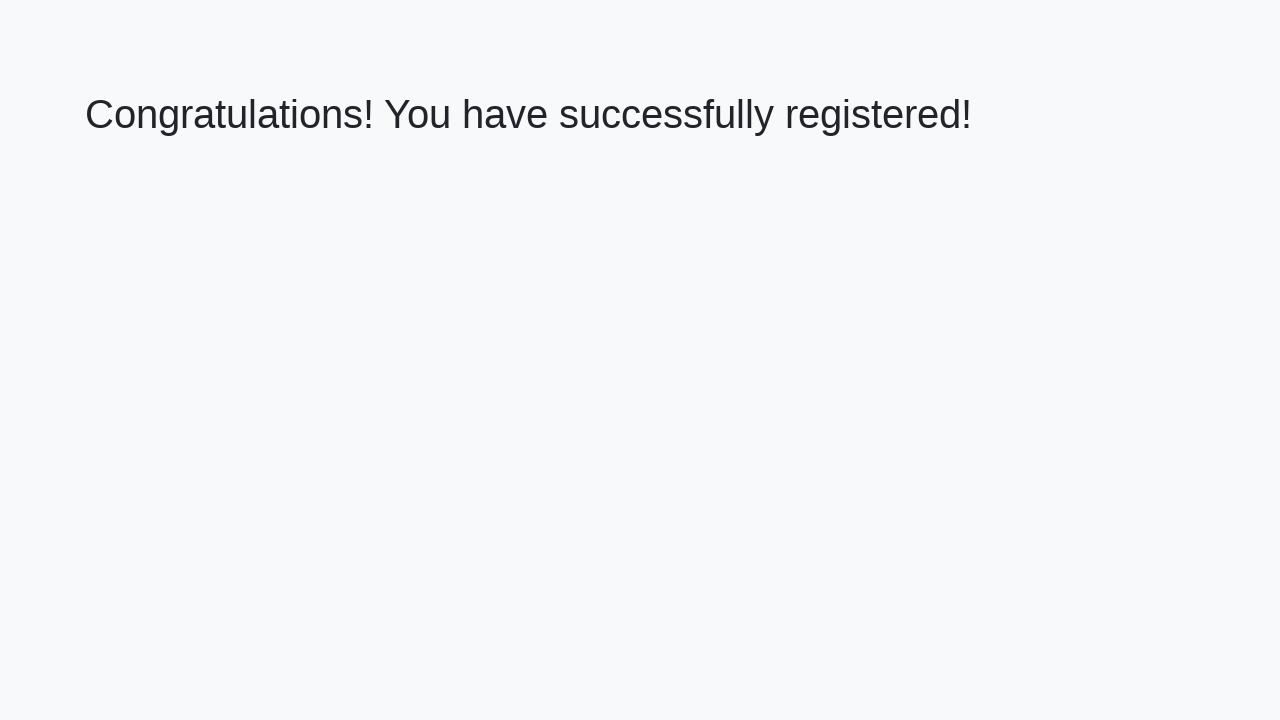